Tests a registration form by navigating to the demo site and filling in first name and last name fields

Starting URL: http://demo.automationtesting.in/Register.html

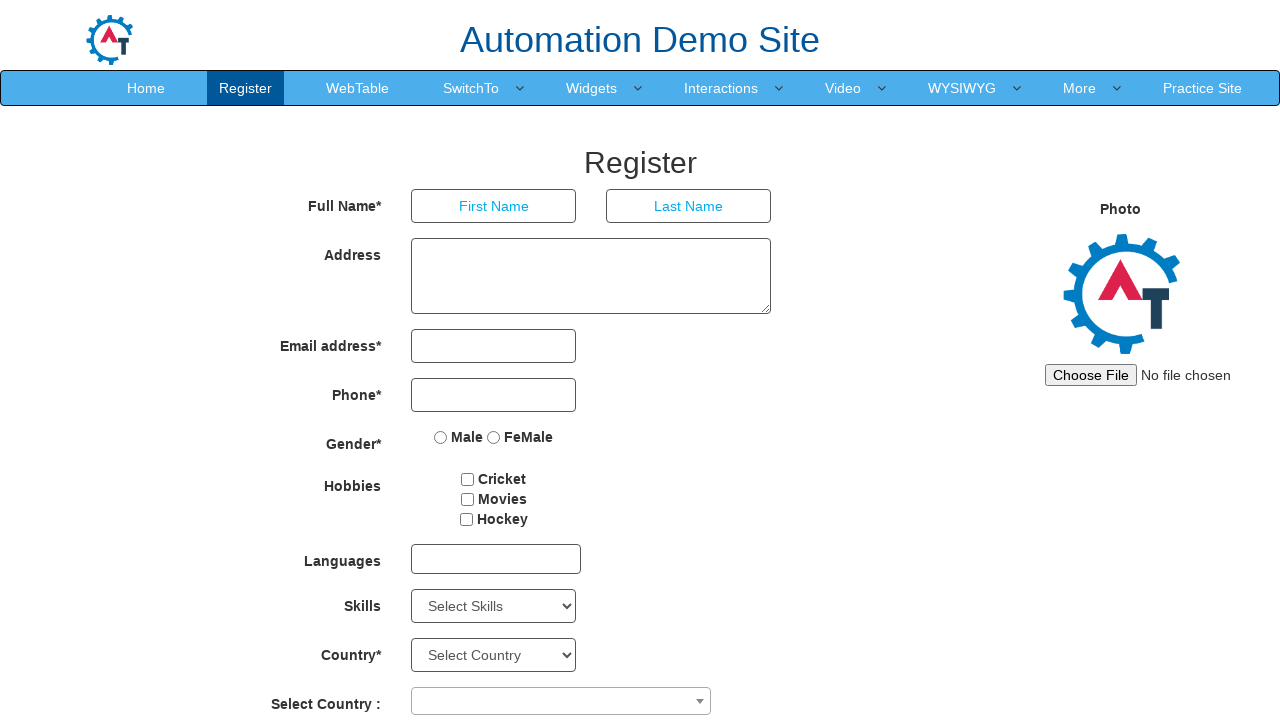

Filled first name field with 'Adarsh' on input[placeholder='First Name']
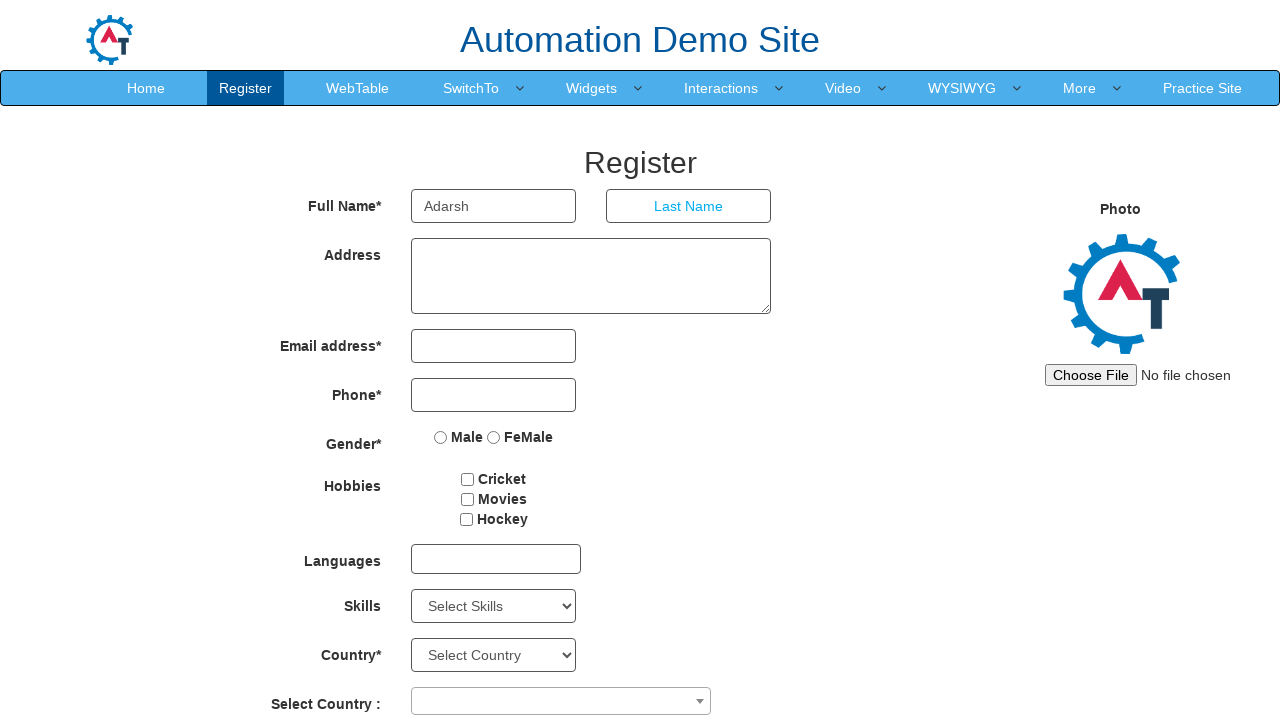

Filled last name field with 'Shrivastava' on input[placeholder='Last Name']
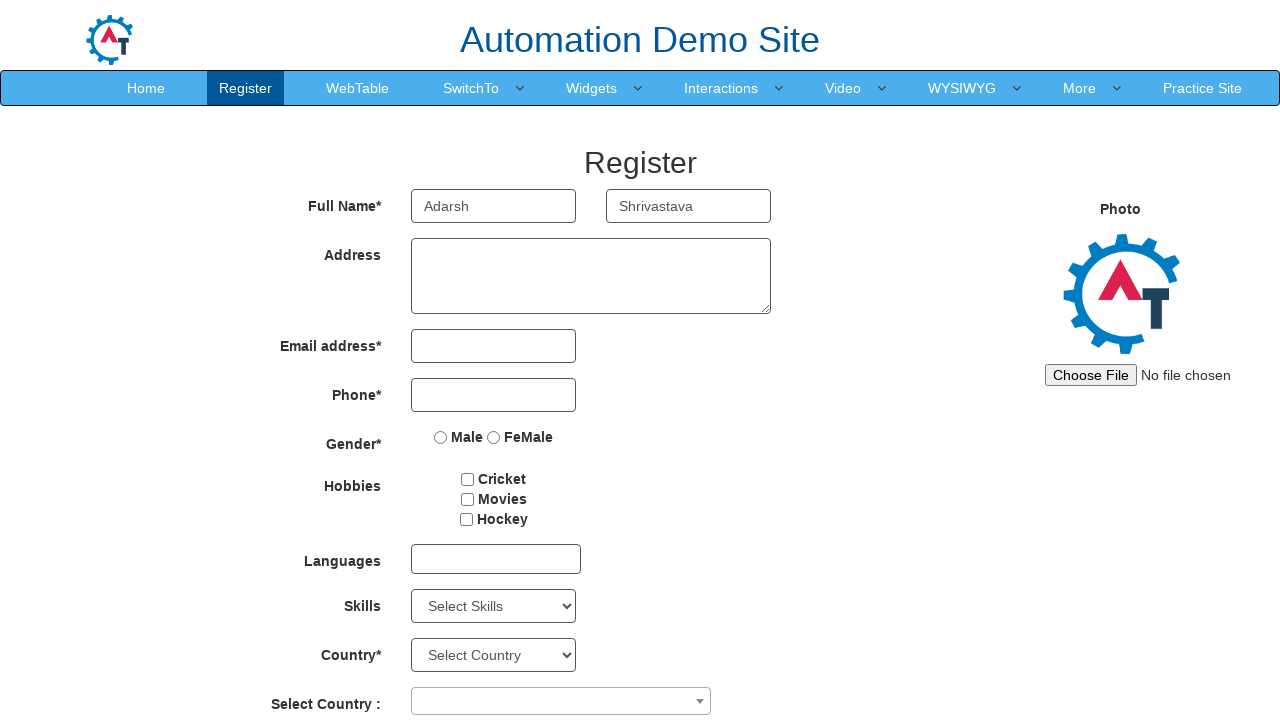

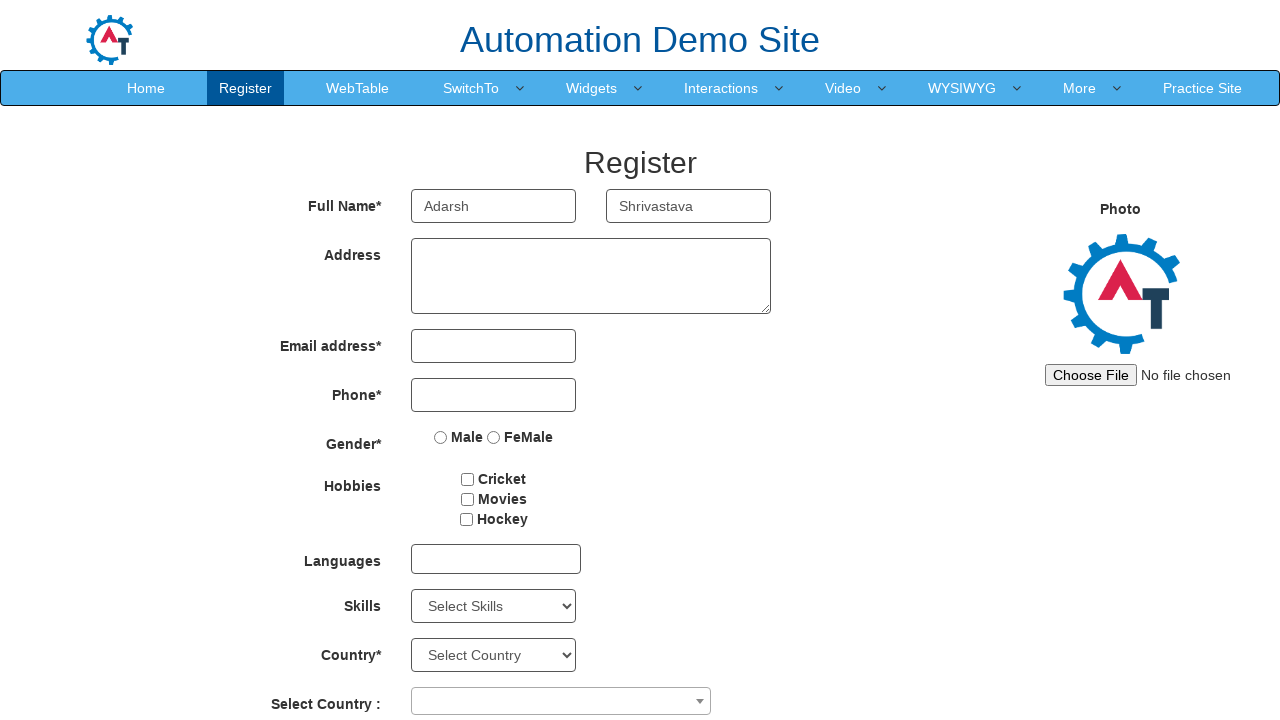